Changes the language of the website by clicking on the language switcher menu

Starting URL: http://ss.com

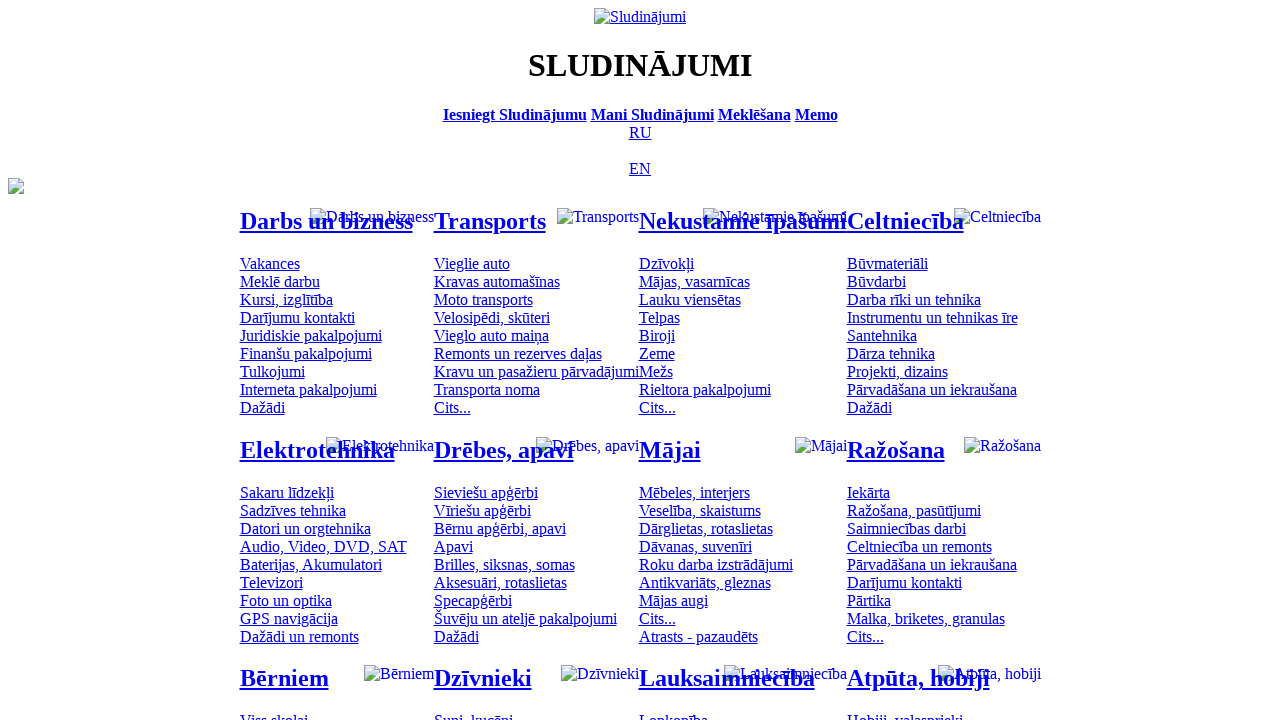

Navigated to http://ss.com
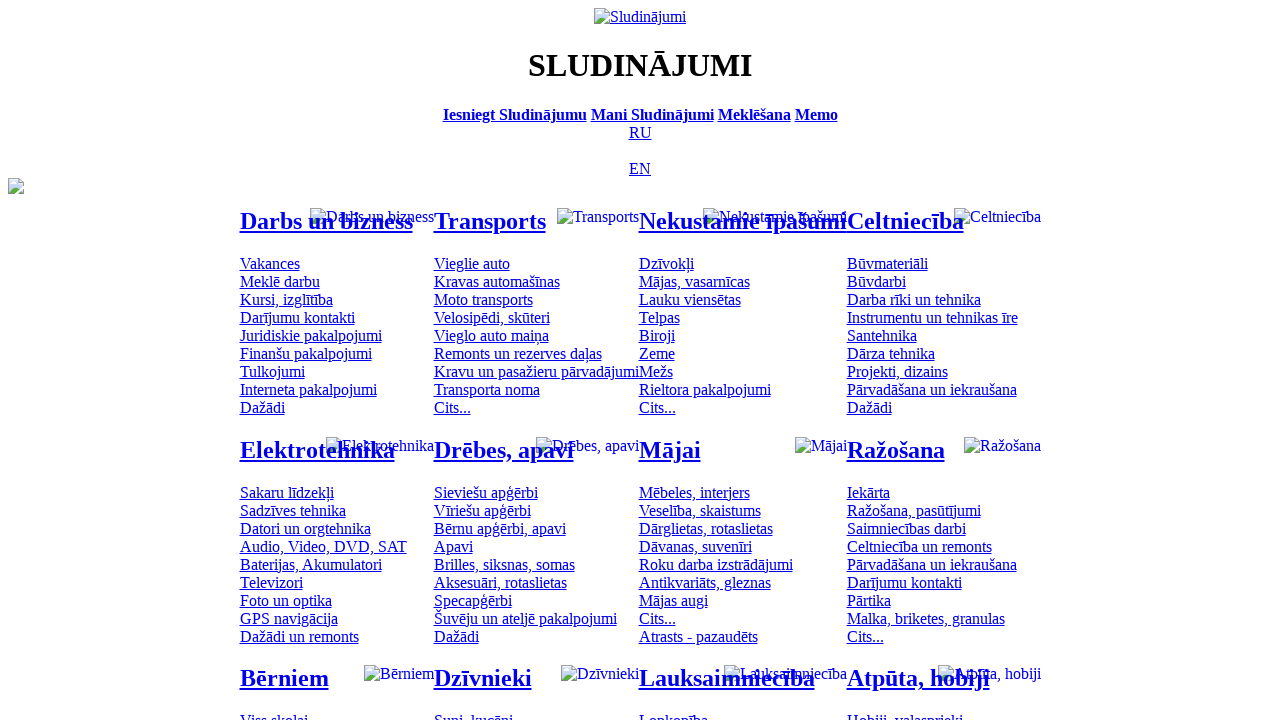

Clicked on language switcher menu at (640, 132) on .menu_lang .a_menu
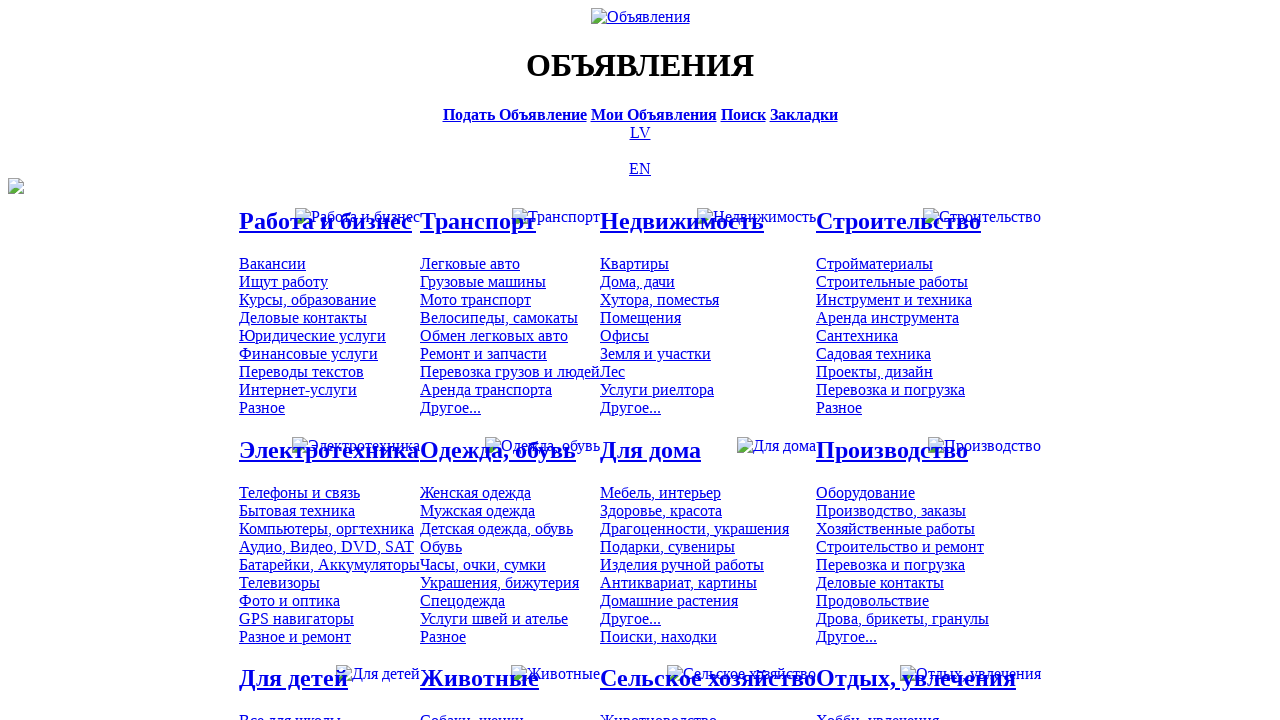

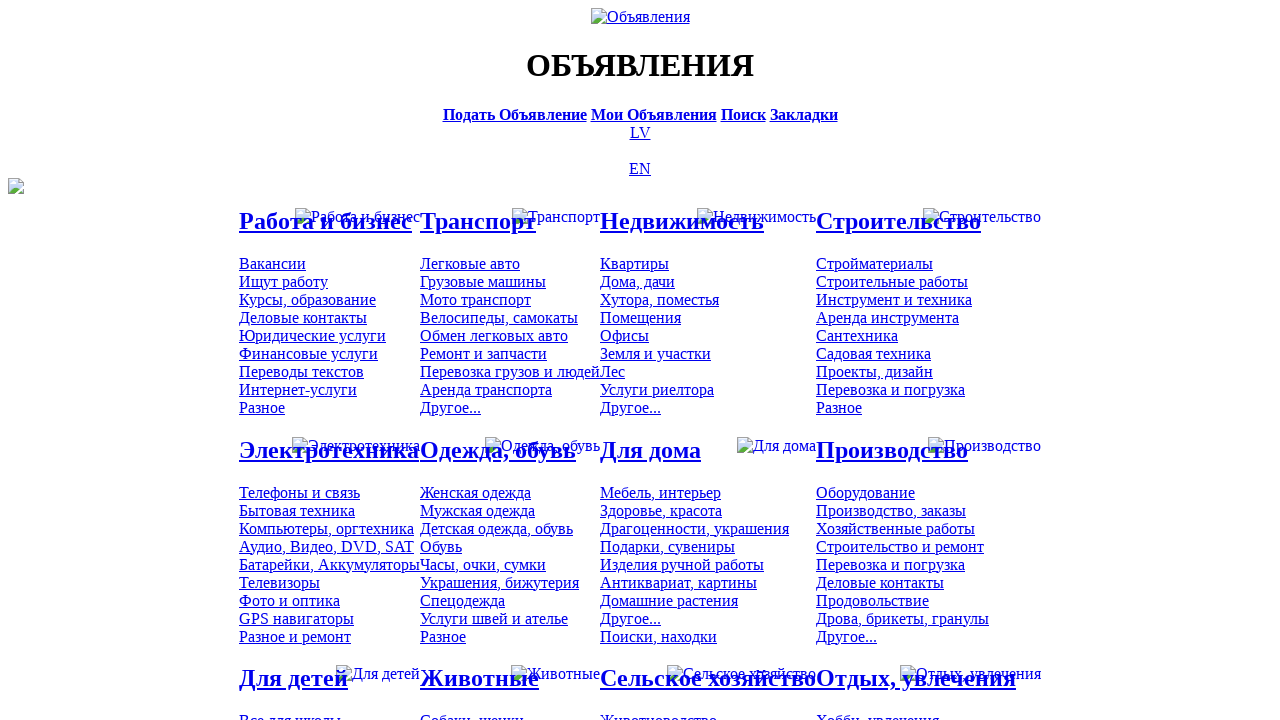